Tests browser window switching functionality by clicking a button to open a new window, switching to the child window, and verifying that the expected text is present on the new window.

Starting URL: http://demoqa.com/browser-windows

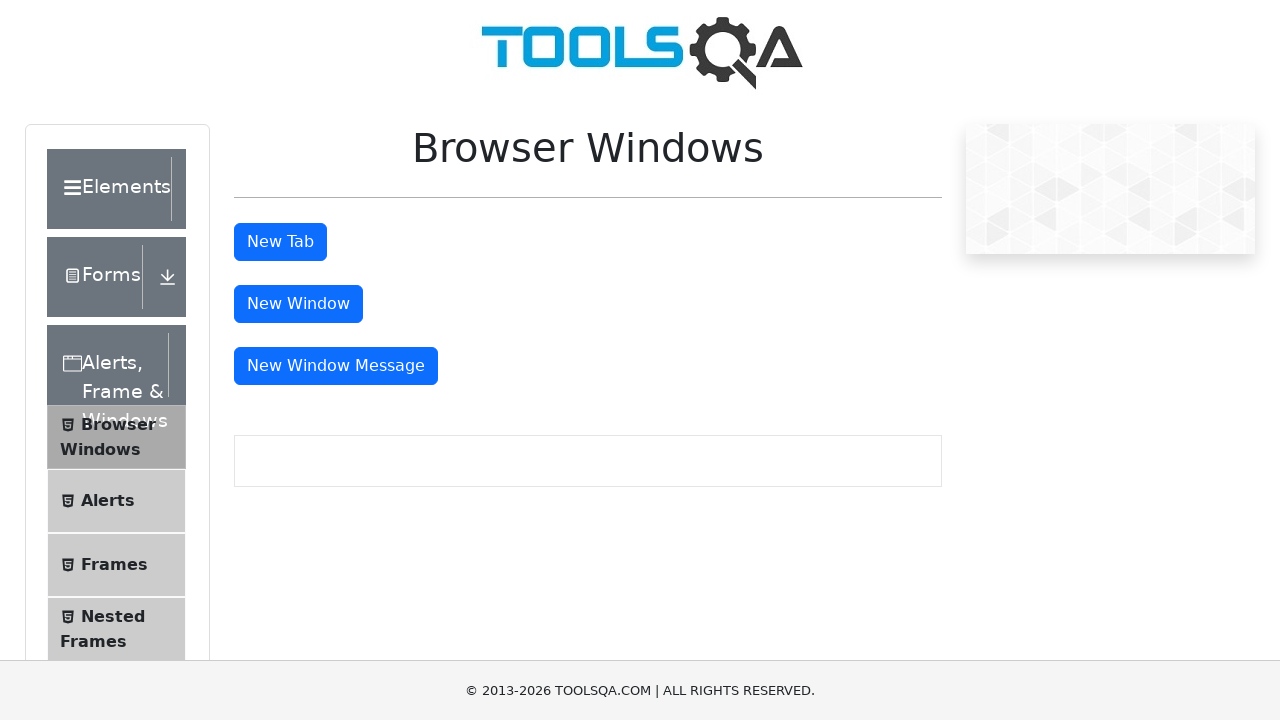

Stored reference to parent window
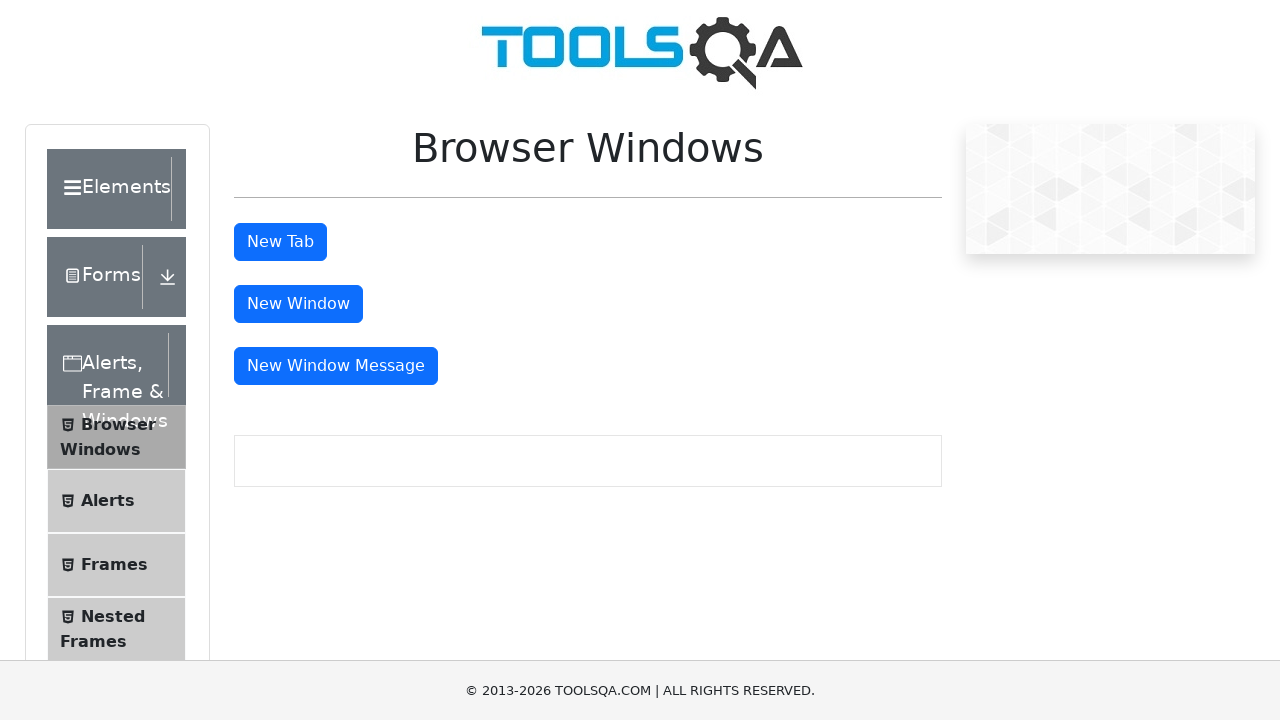

Clicked button to open new window at (298, 304) on #windowButton
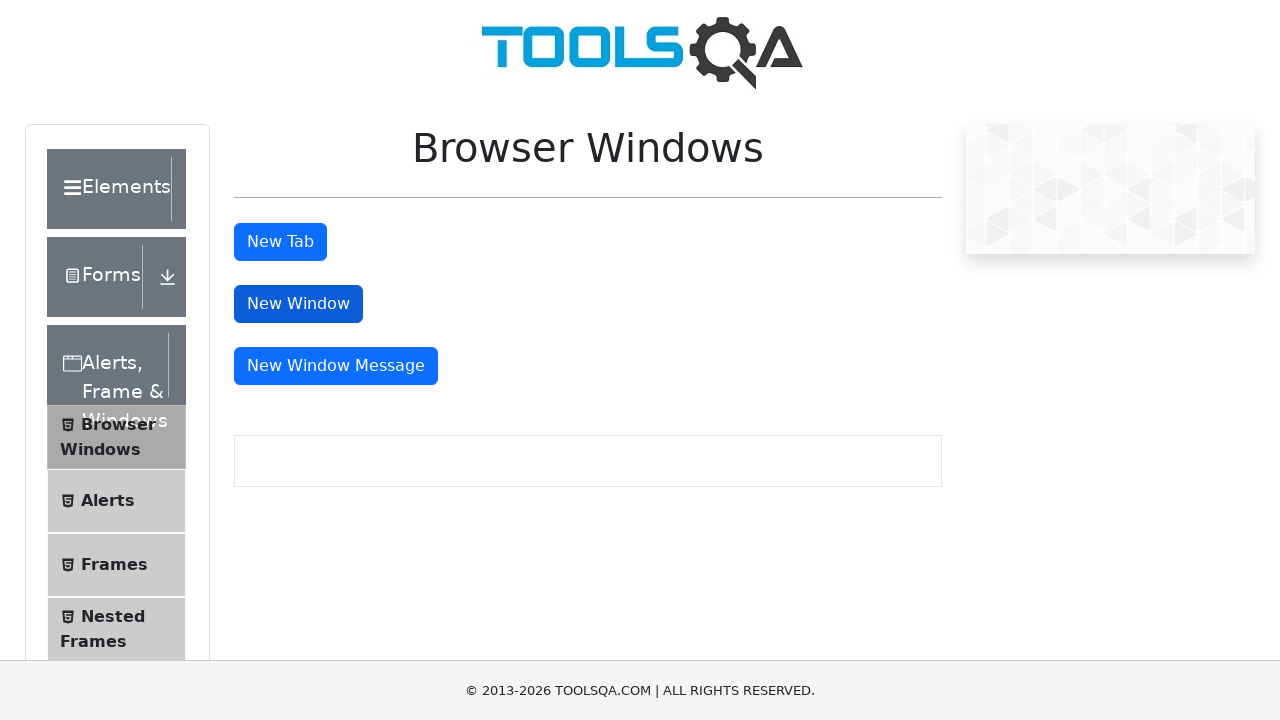

Captured new child window page object
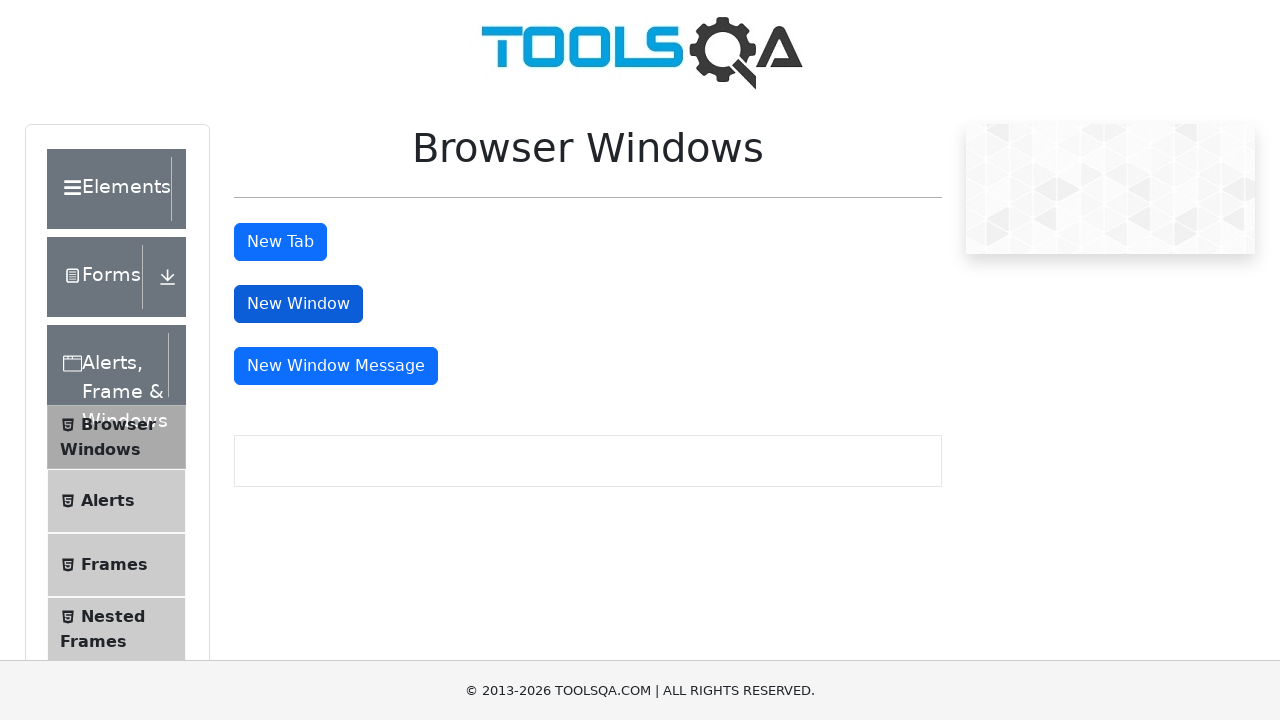

Child window loaded successfully
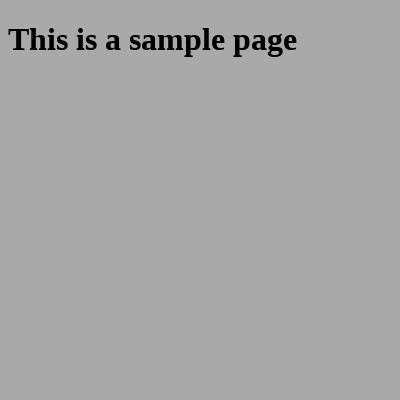

Sample heading element found on child window
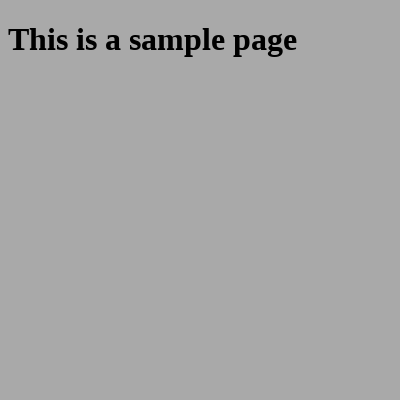

Located the heading element
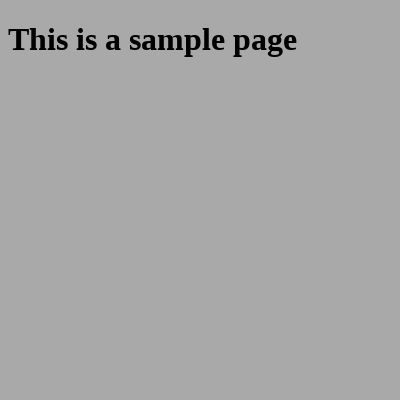

Retrieved text content: 'This is a sample page'
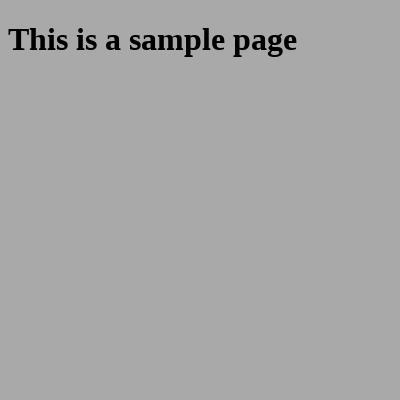

Printed text content to console
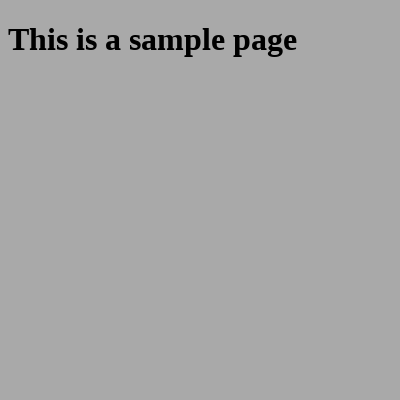

Closed the child window
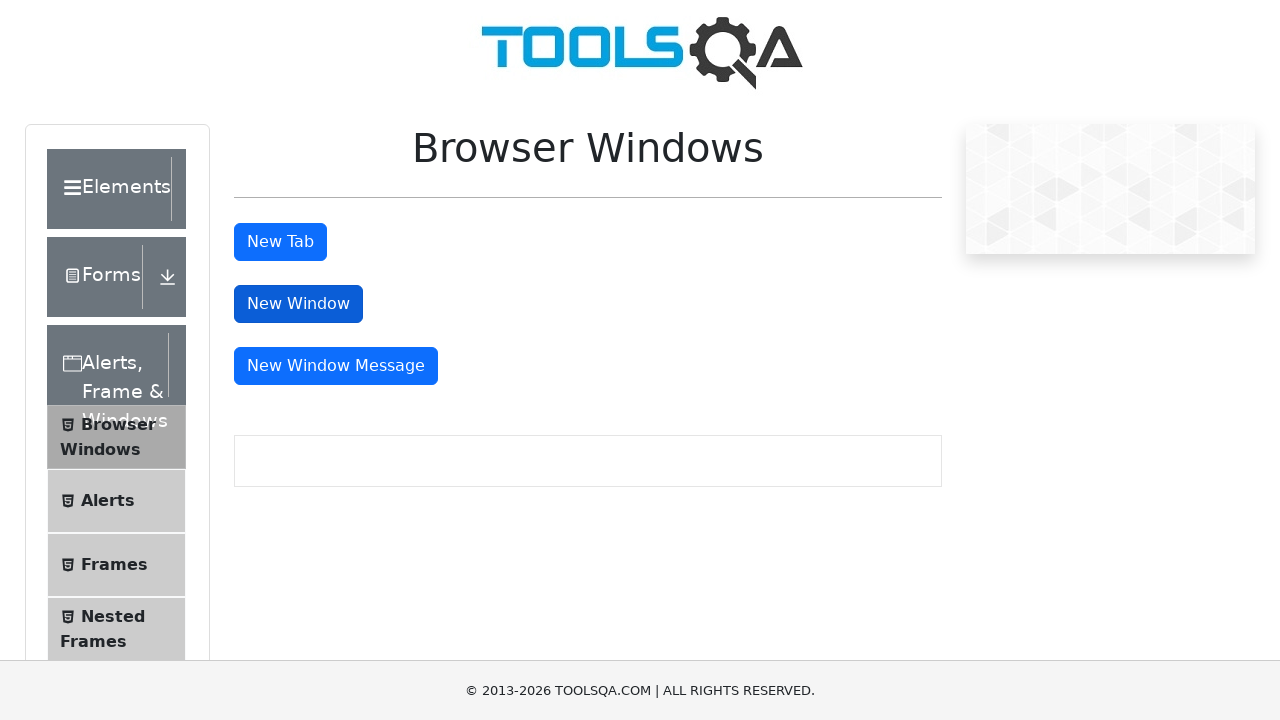

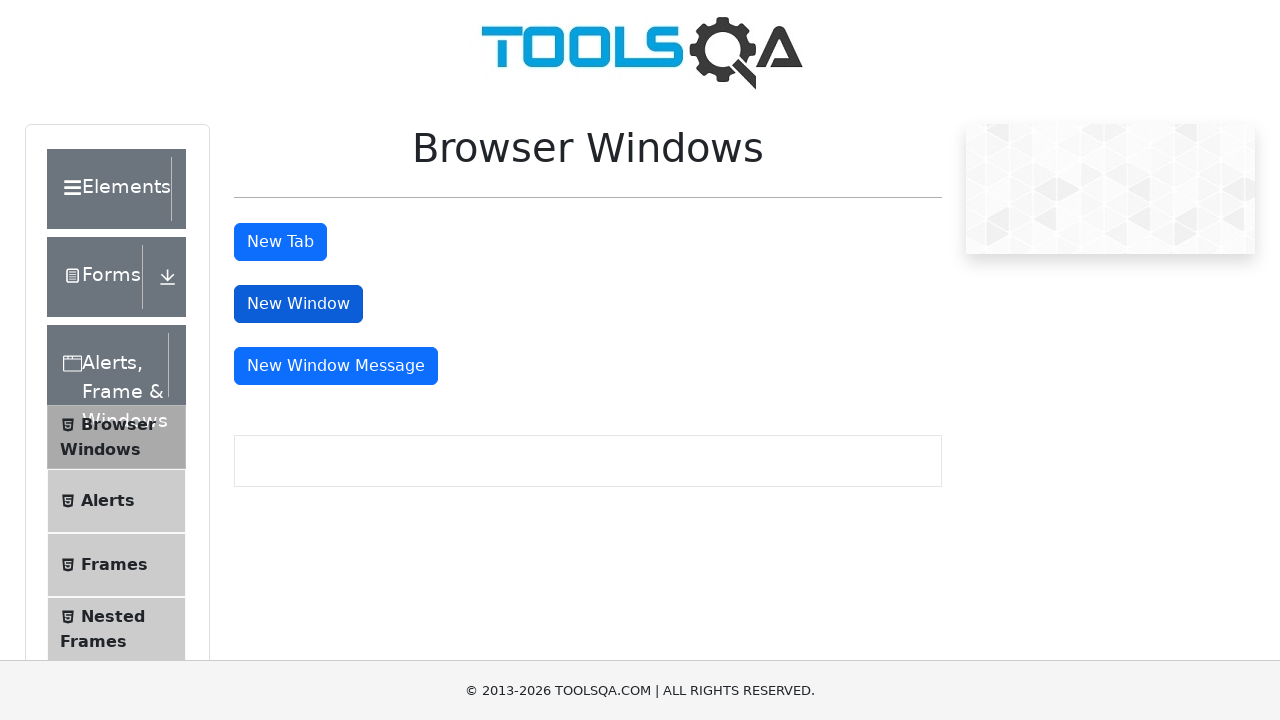